Tests calculator with invalid input: enters "invalid" and 10, selects sum operation, and verifies the result shows invalid input message

Starting URL: https://calculatorhtml.onrender.com/

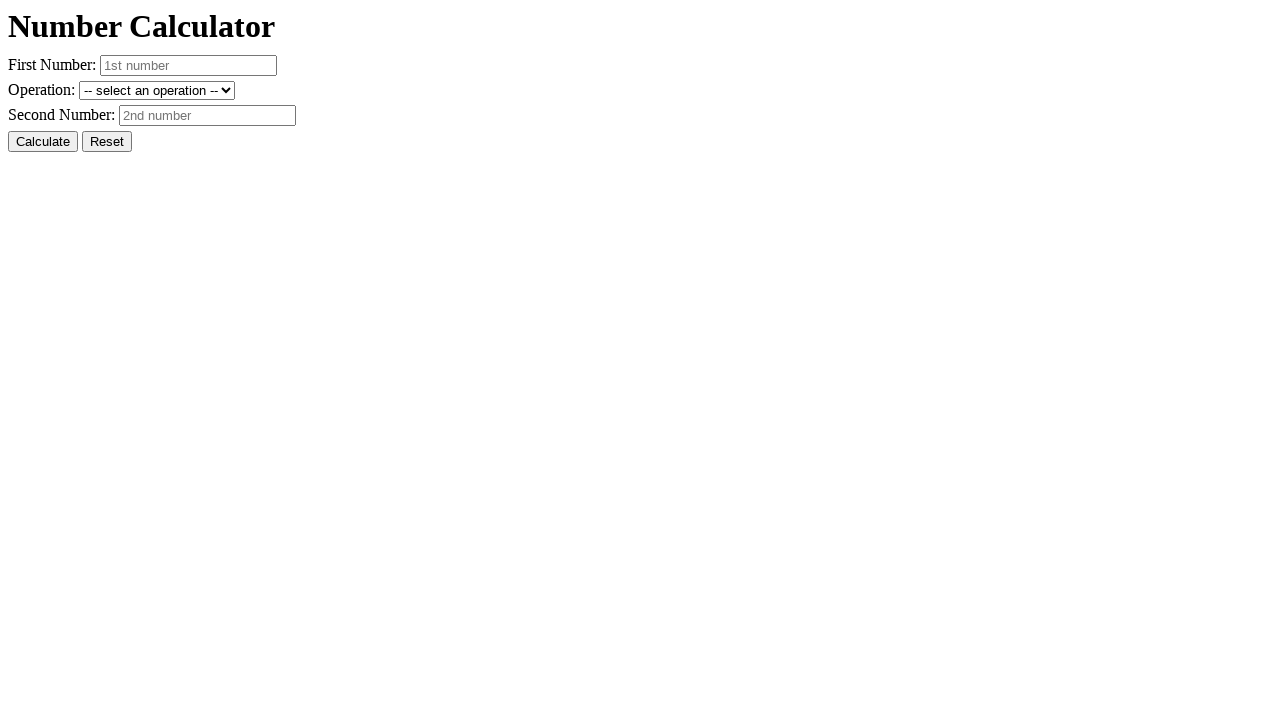

Clicked Reset button to clear previous values at (107, 142) on #resetButton
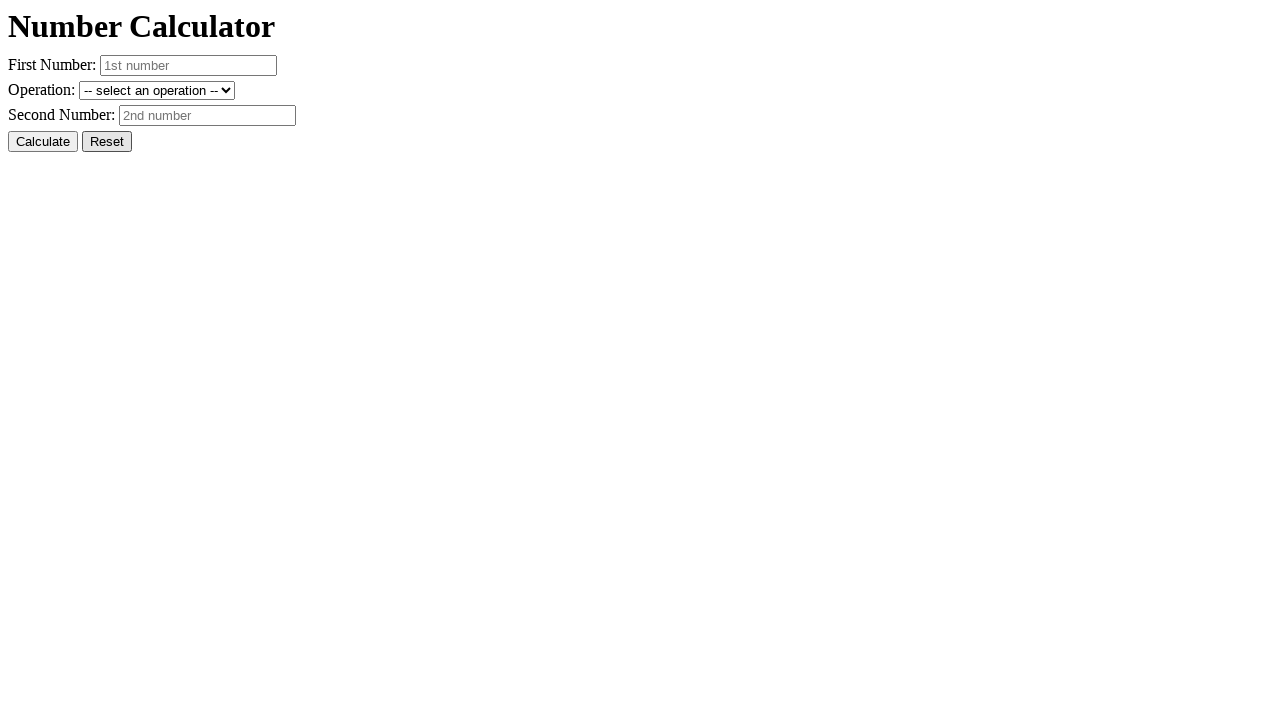

Entered 'invalid' in first number field on #number1
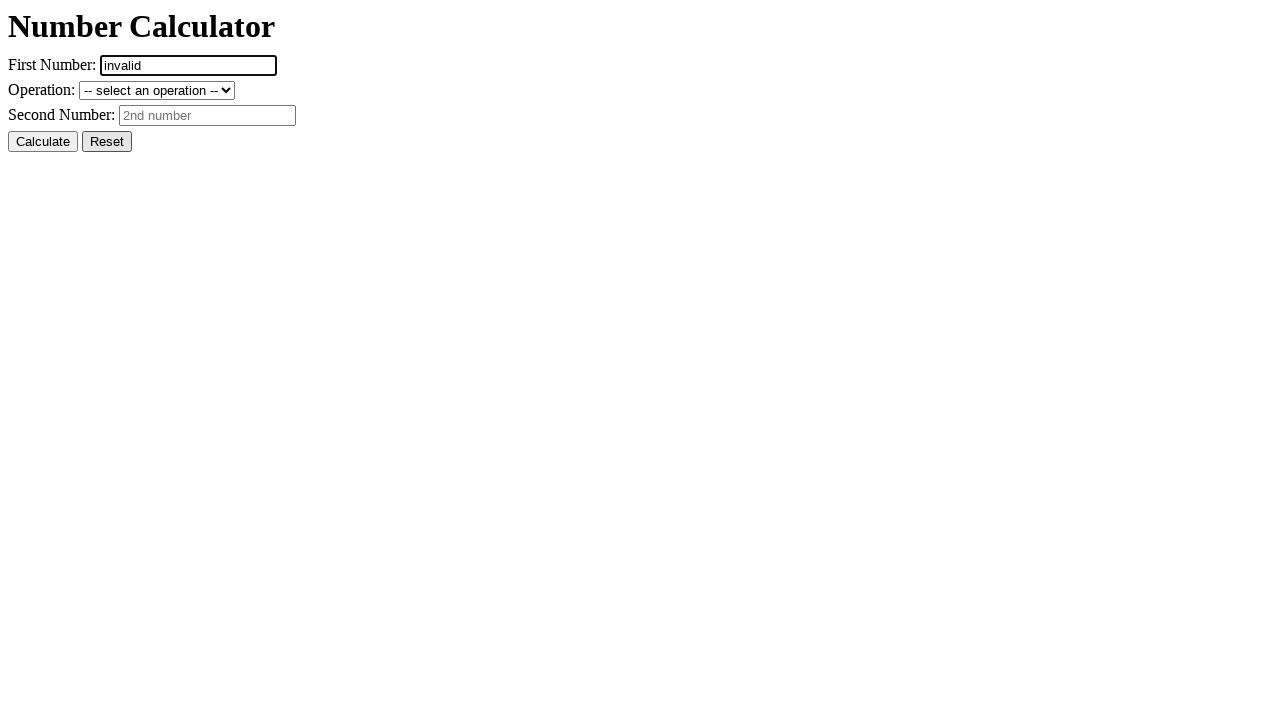

Entered '10' in second number field on #number2
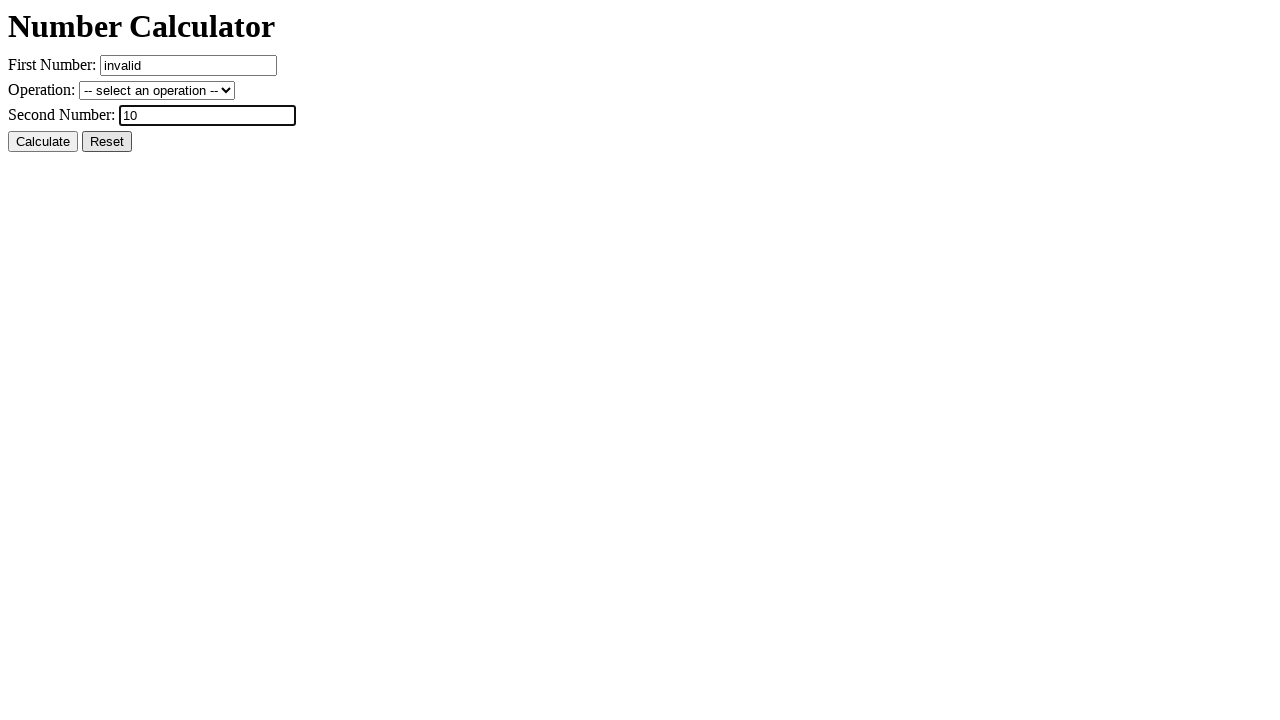

Selected sum operation from dropdown on #operation
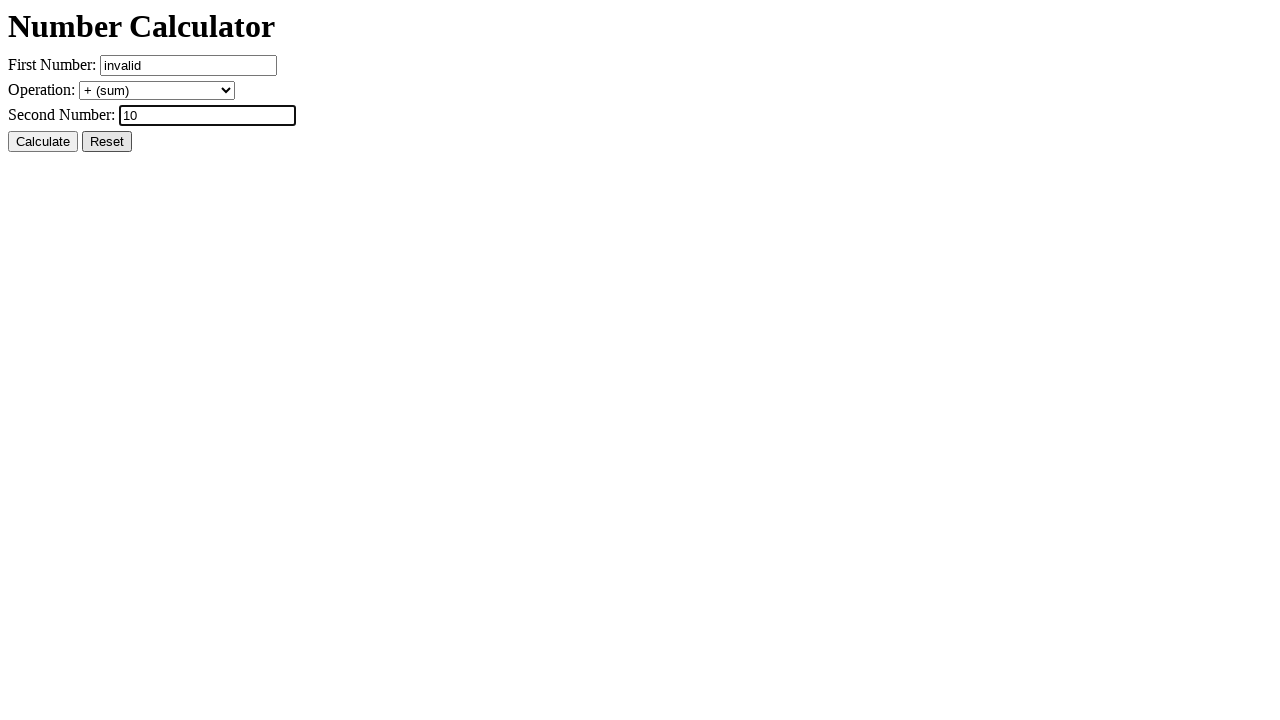

Clicked Calculate button to compute result at (43, 142) on #calcButton
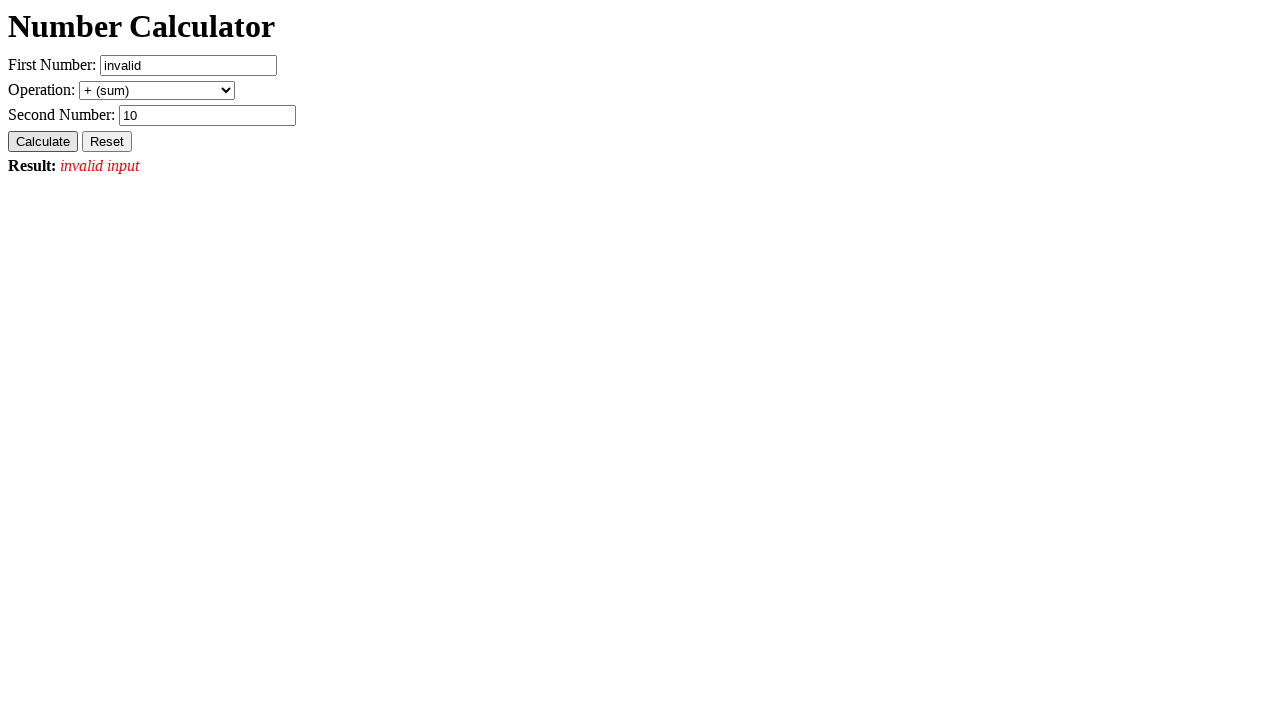

Verified result element is displayed with invalid input message
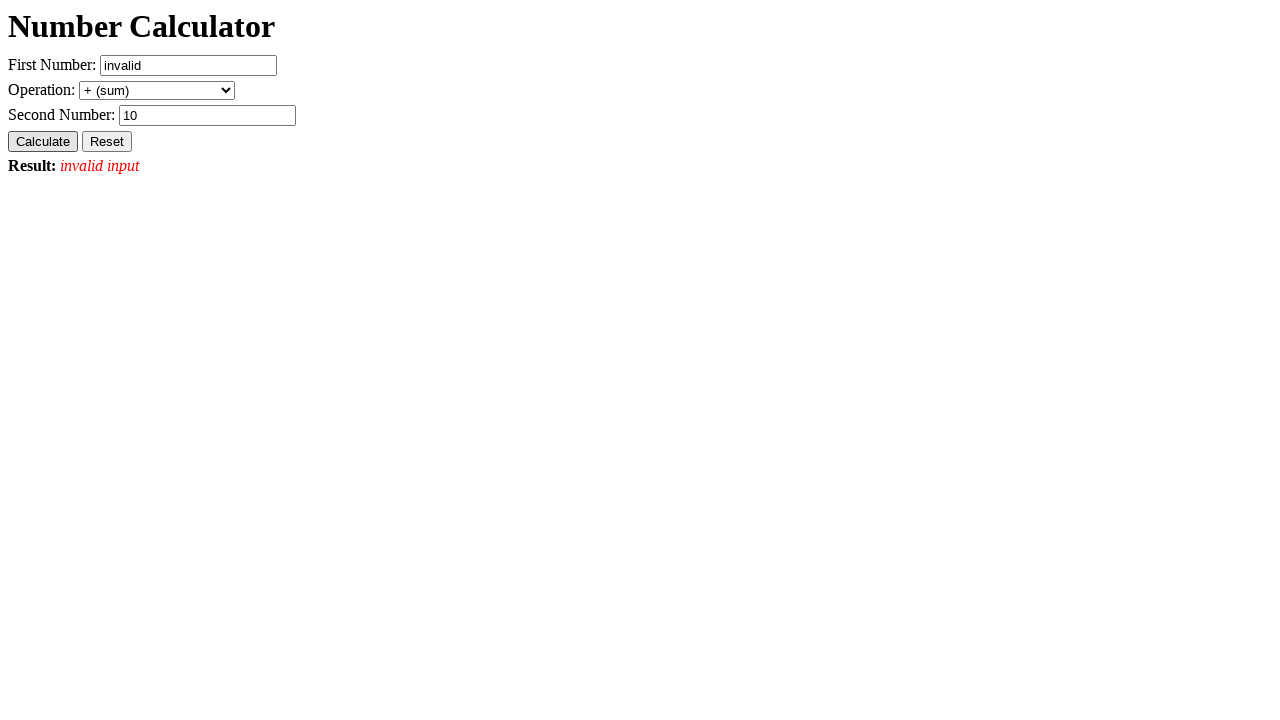

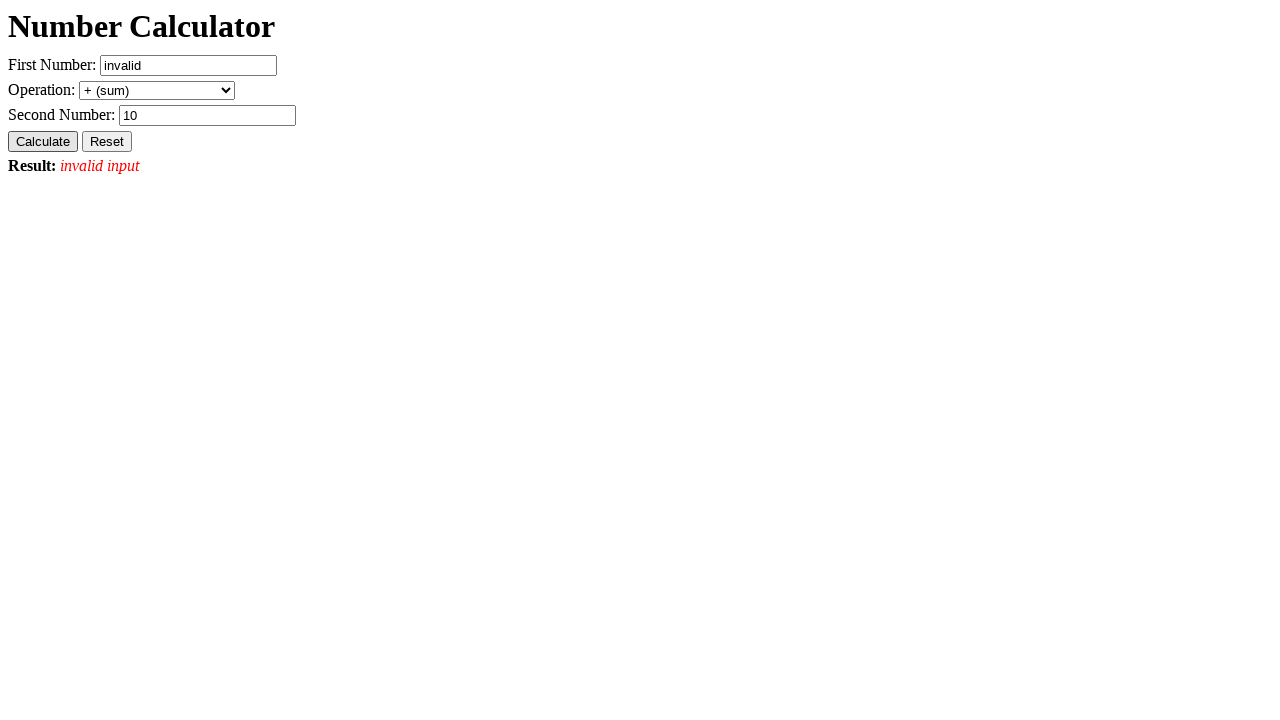